Tests a practice form by filling in personal information including first name, last name, selecting gender, years of experience, date, profession, and automation tool preferences.

Starting URL: https://awesomeqa.com/practice.html

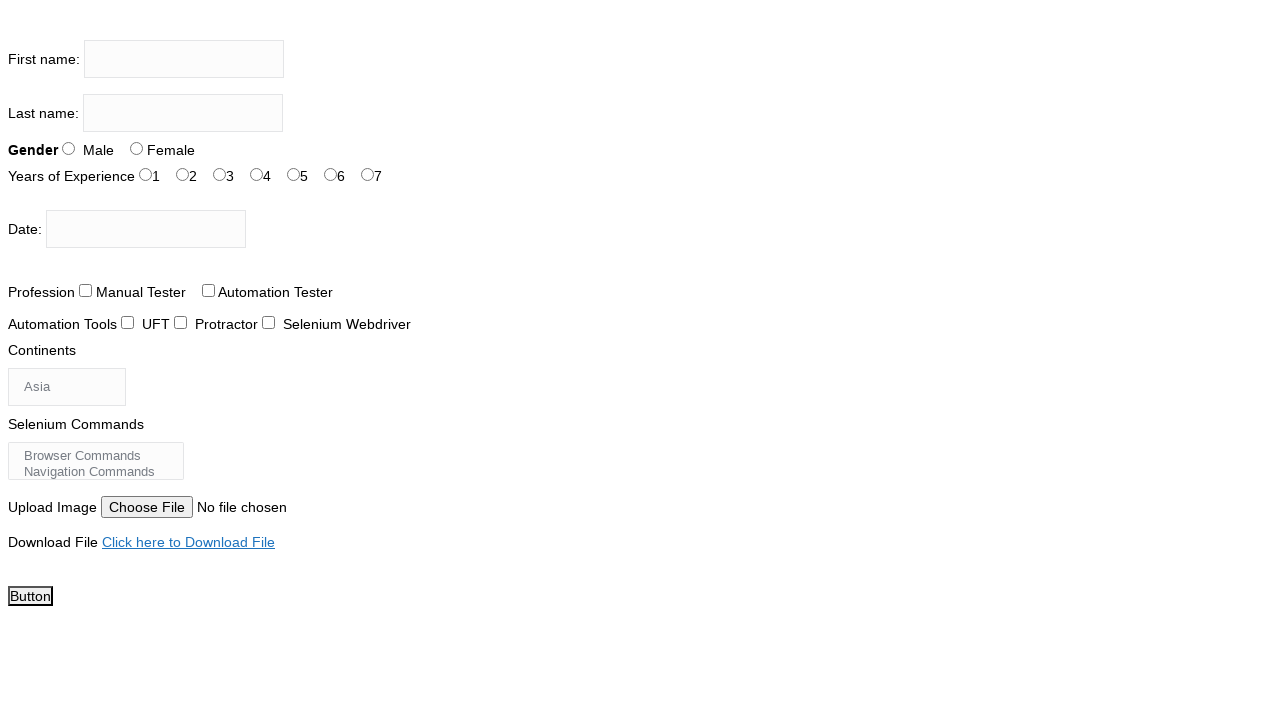

Filled first name field with 'Ravindra' on input[name='firstname']
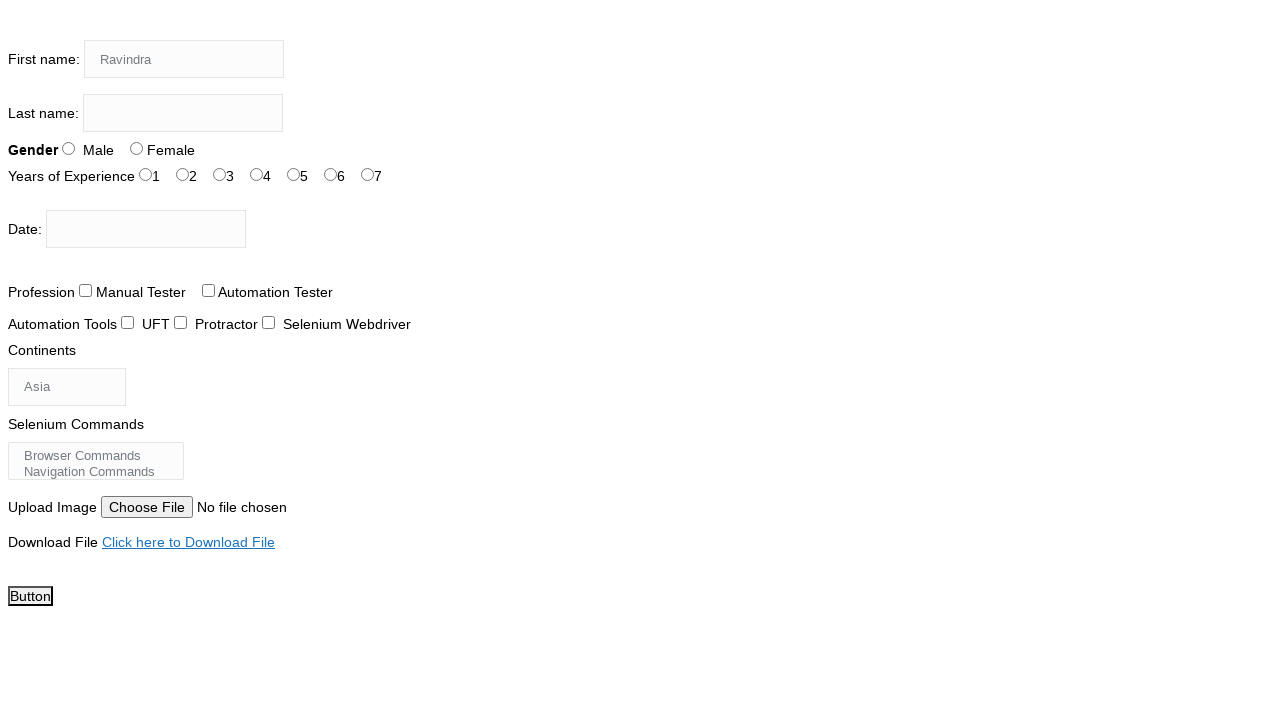

Filled last name field with 'Singh' on input[name='lastname']
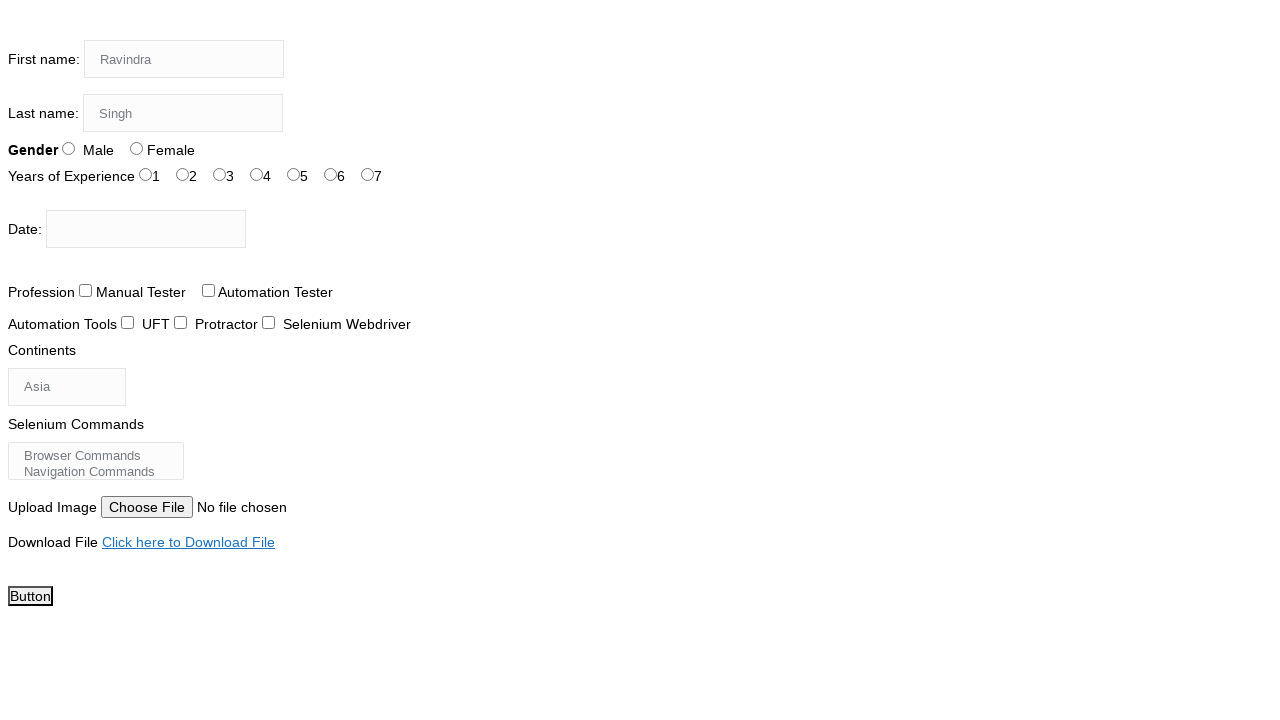

Selected Male gender option at (68, 148) on #sex-0
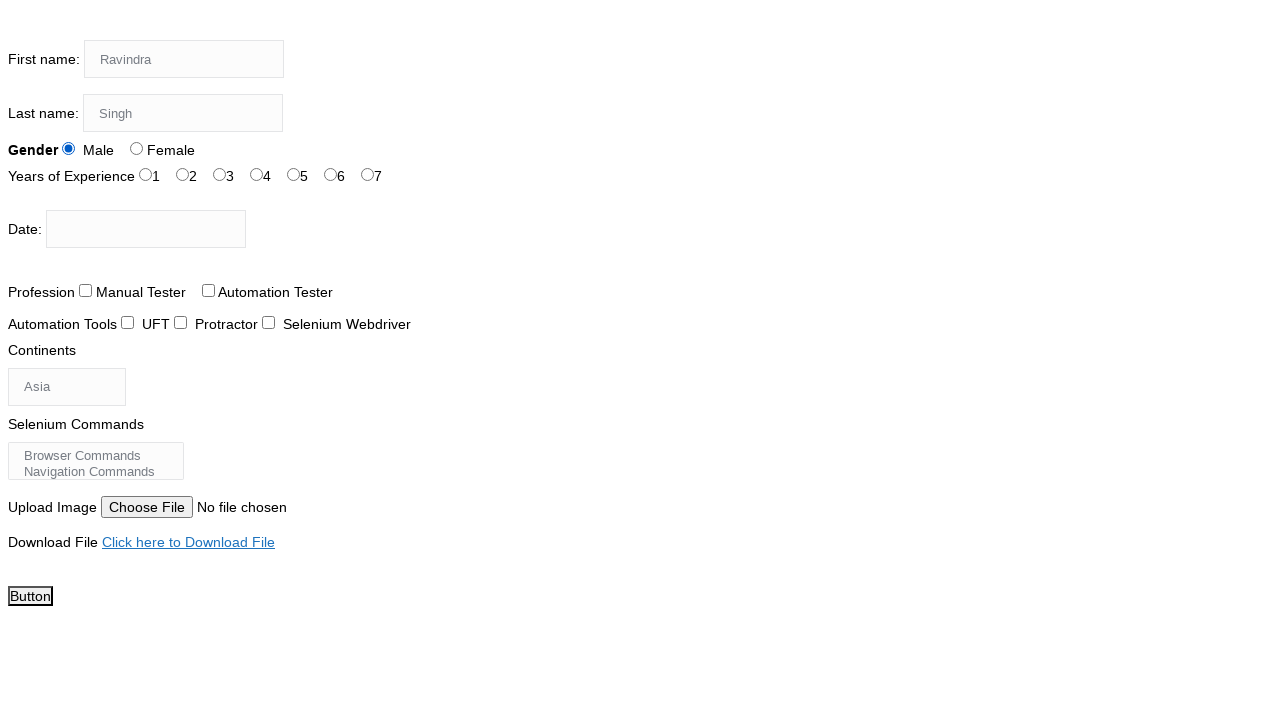

Selected 4 years of experience at (256, 174) on #exp-3
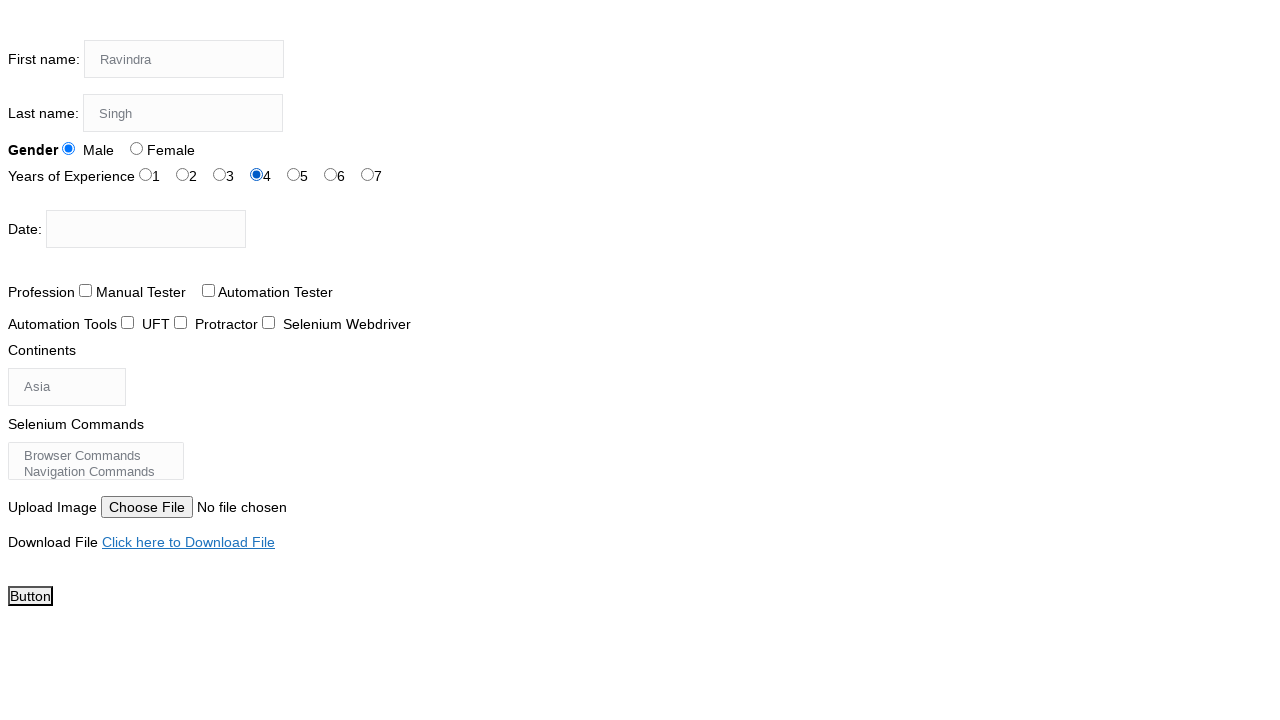

Filled date picker with '25/Dec/2024' on #datepicker
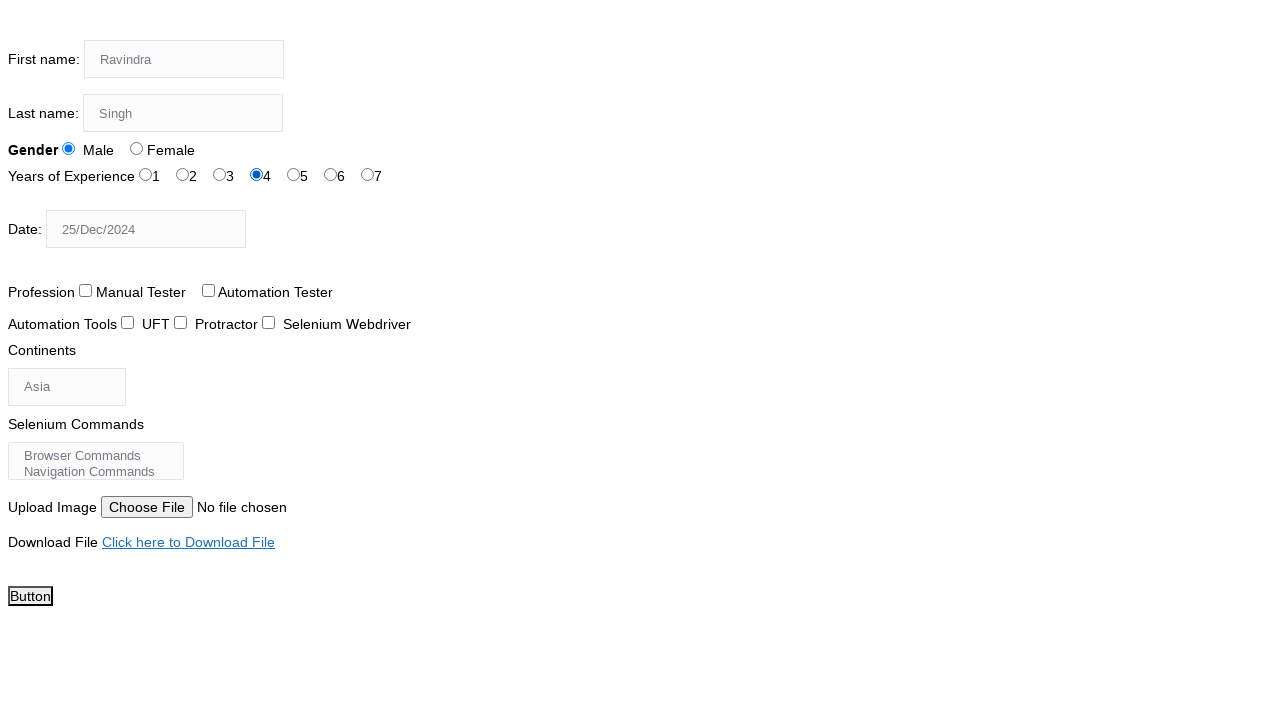

Selected Software Tester profession at (208, 290) on #profession-1
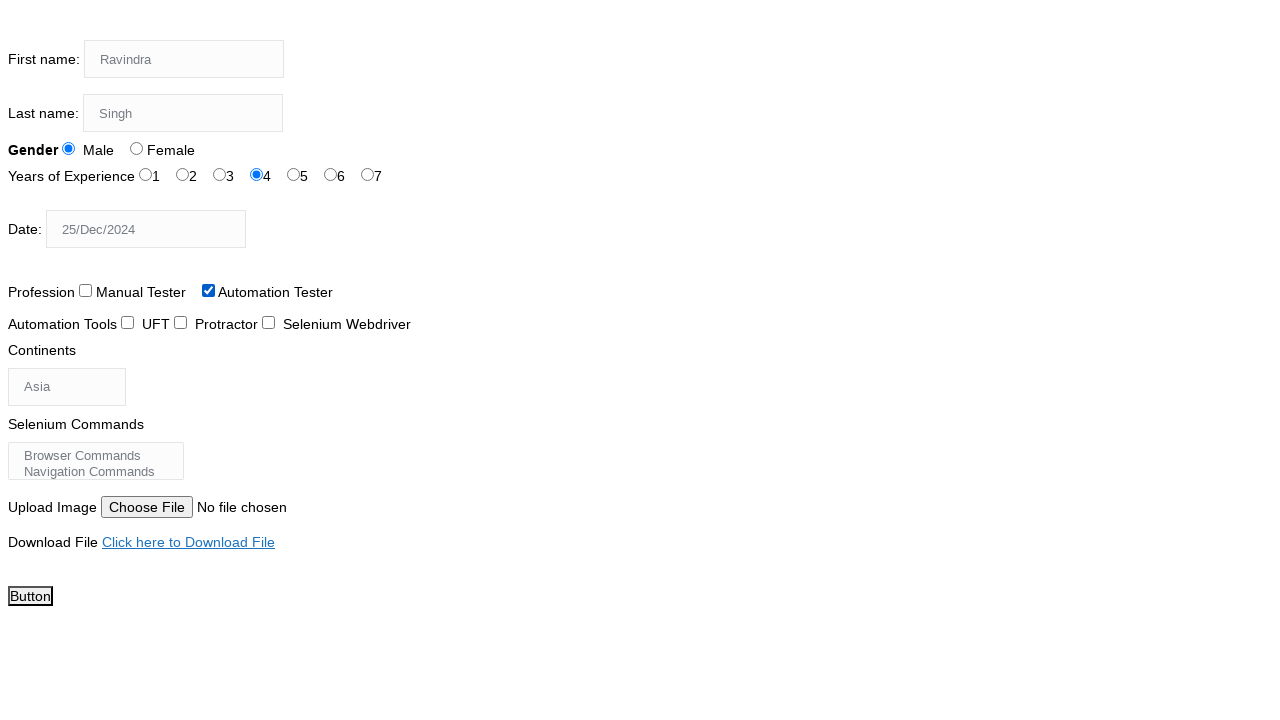

Selected Selenium IDE automation tool at (268, 322) on #tool-2
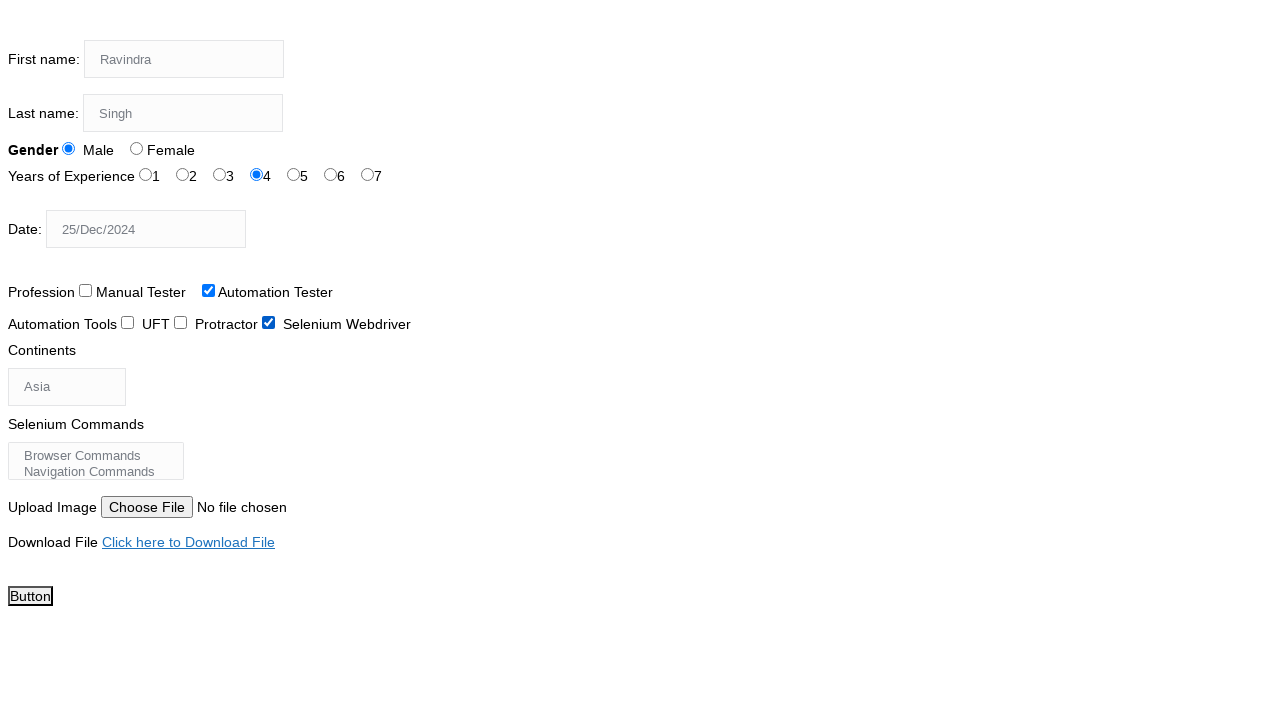

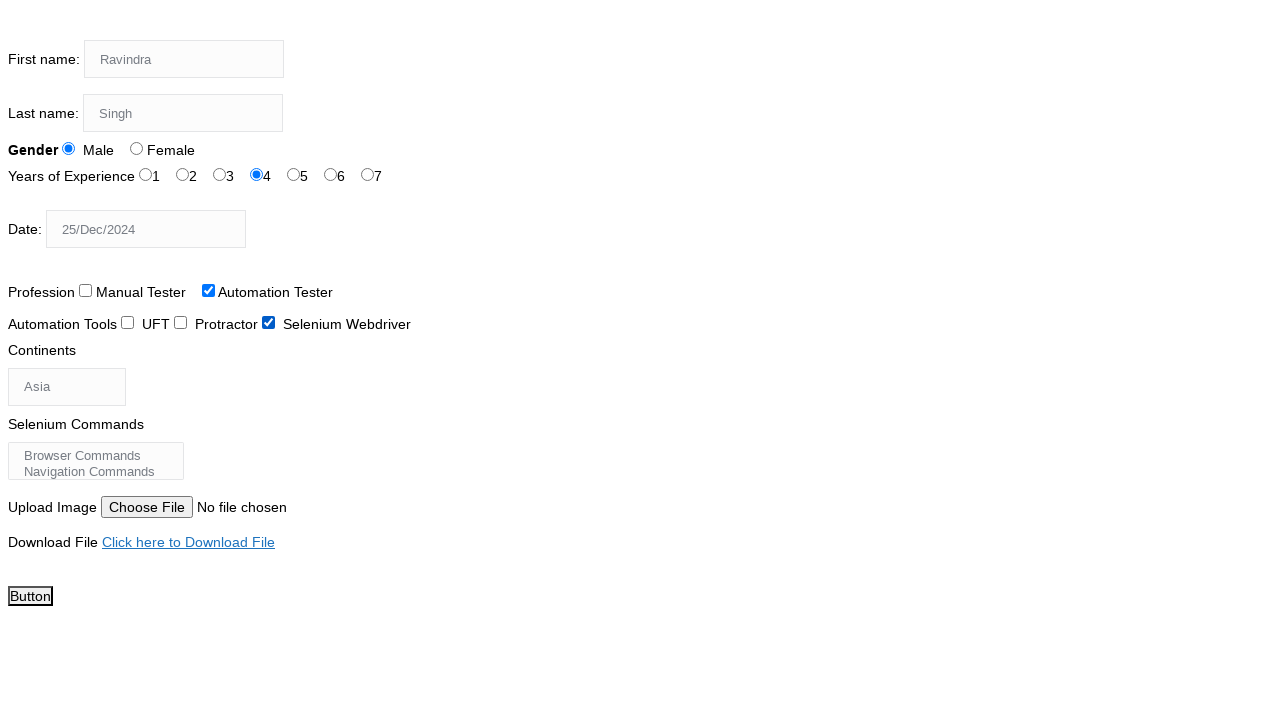